Tests that a saved change to an employee name persists after saving and switching between records

Starting URL: https://devmountain-qa.github.io/employee-manager/1.2_Version/index.html

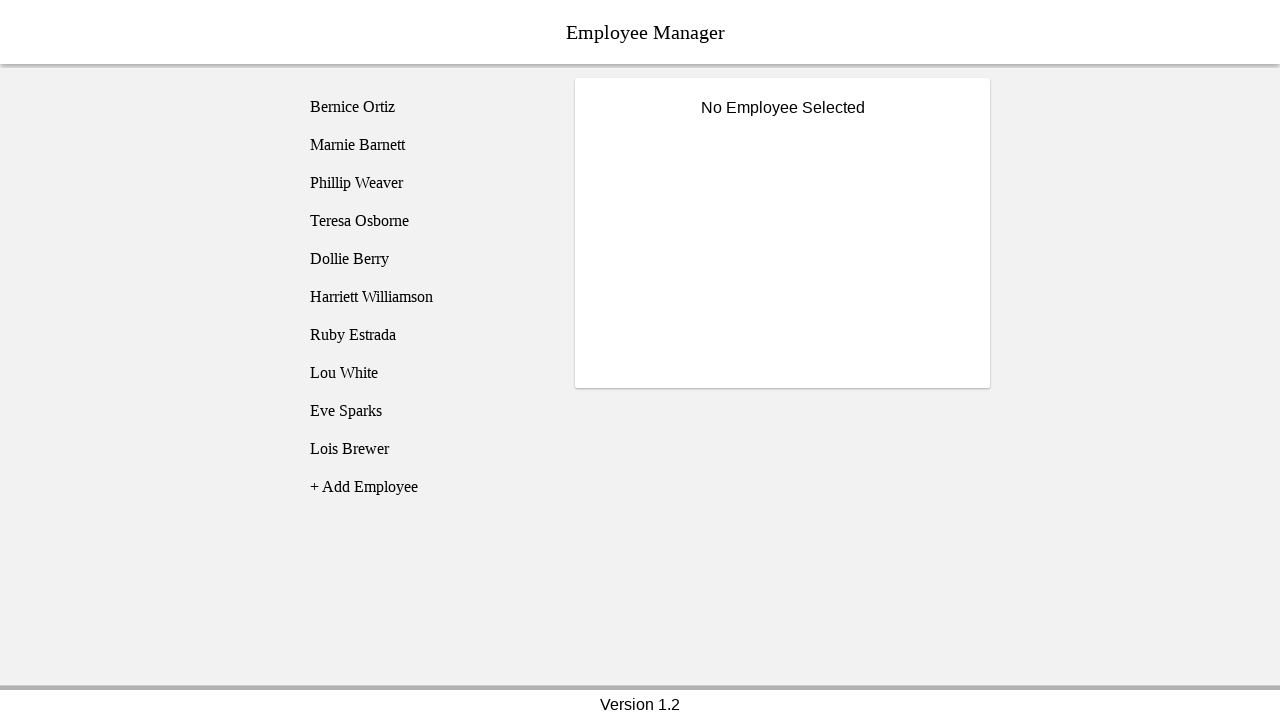

Clicked on Bernice Ortiz employee record at (425, 107) on [name='employee1']
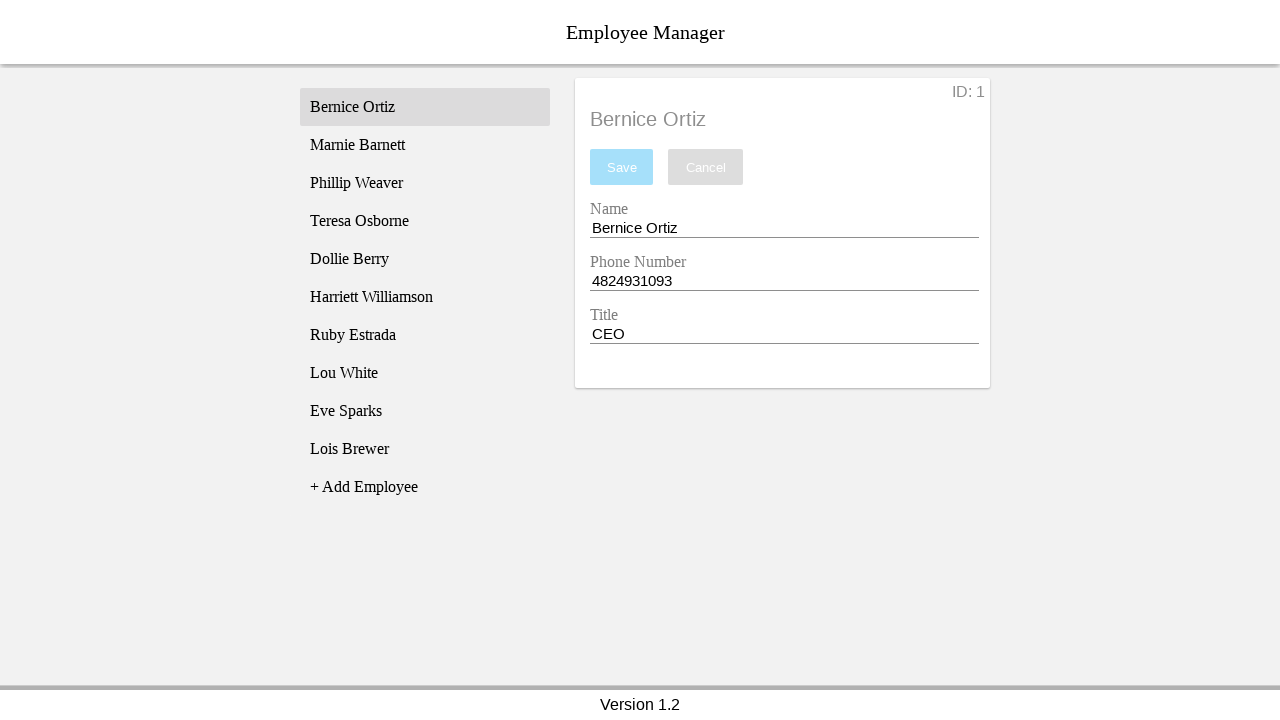

Name input field became visible
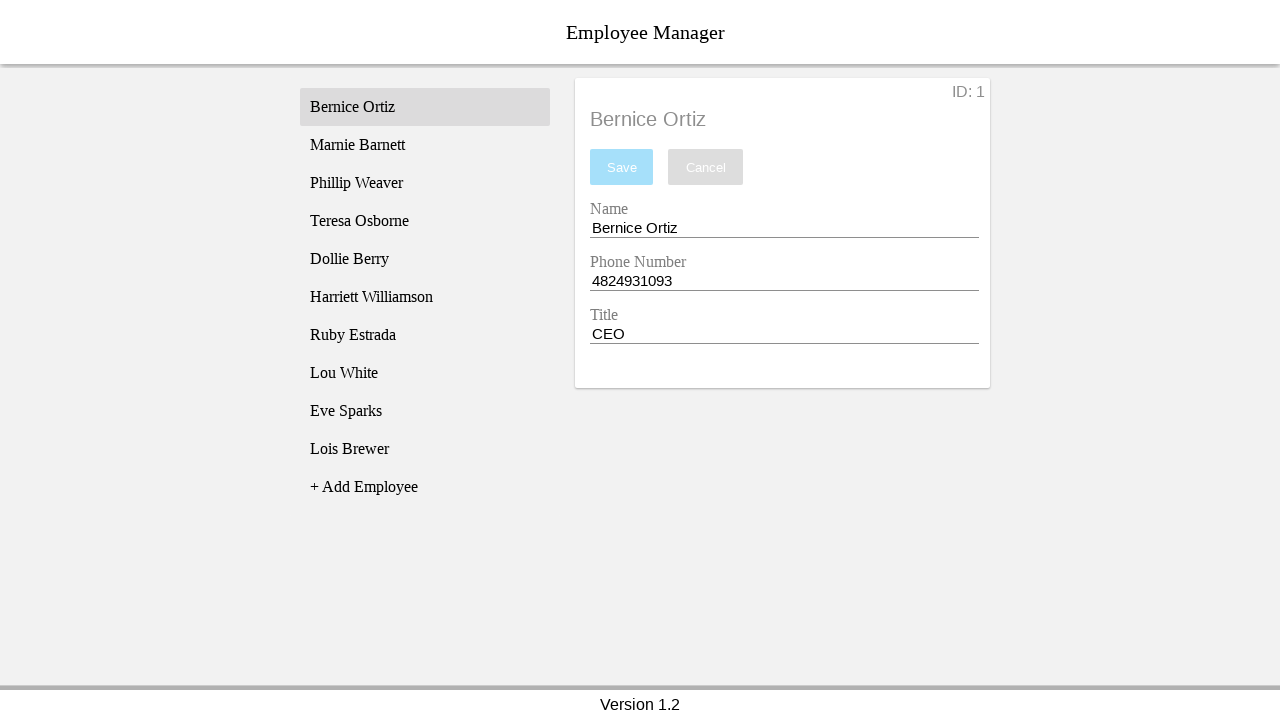

Filled name field with 'Test Name' on [name='nameEntry']
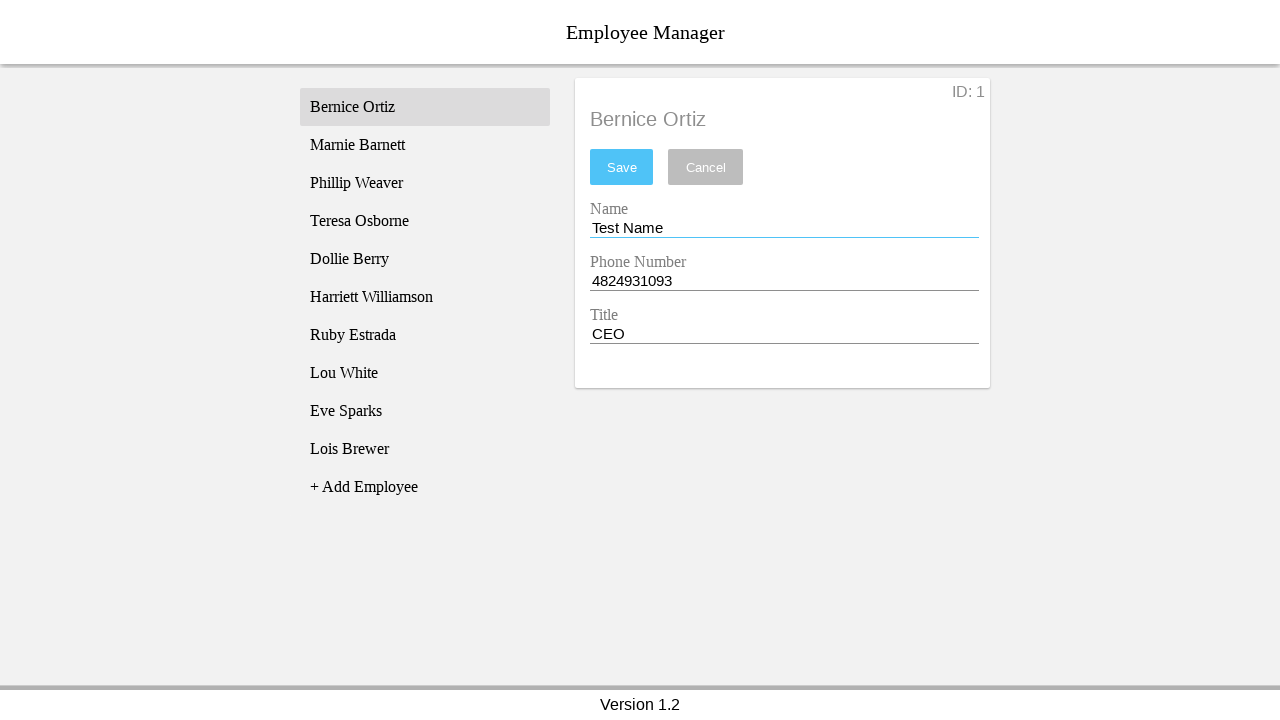

Clicked save button to save the name change at (622, 167) on #saveBtn
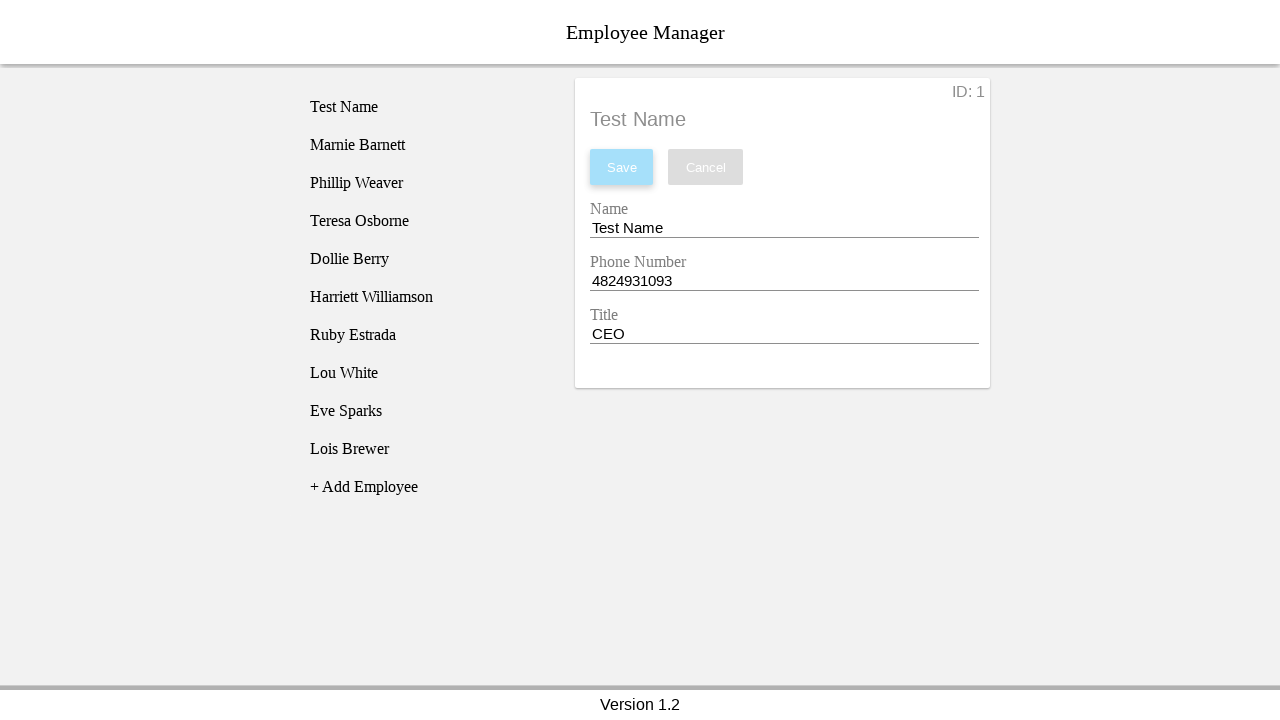

Switched to Phillip Weaver employee record at (425, 183) on [name='employee3']
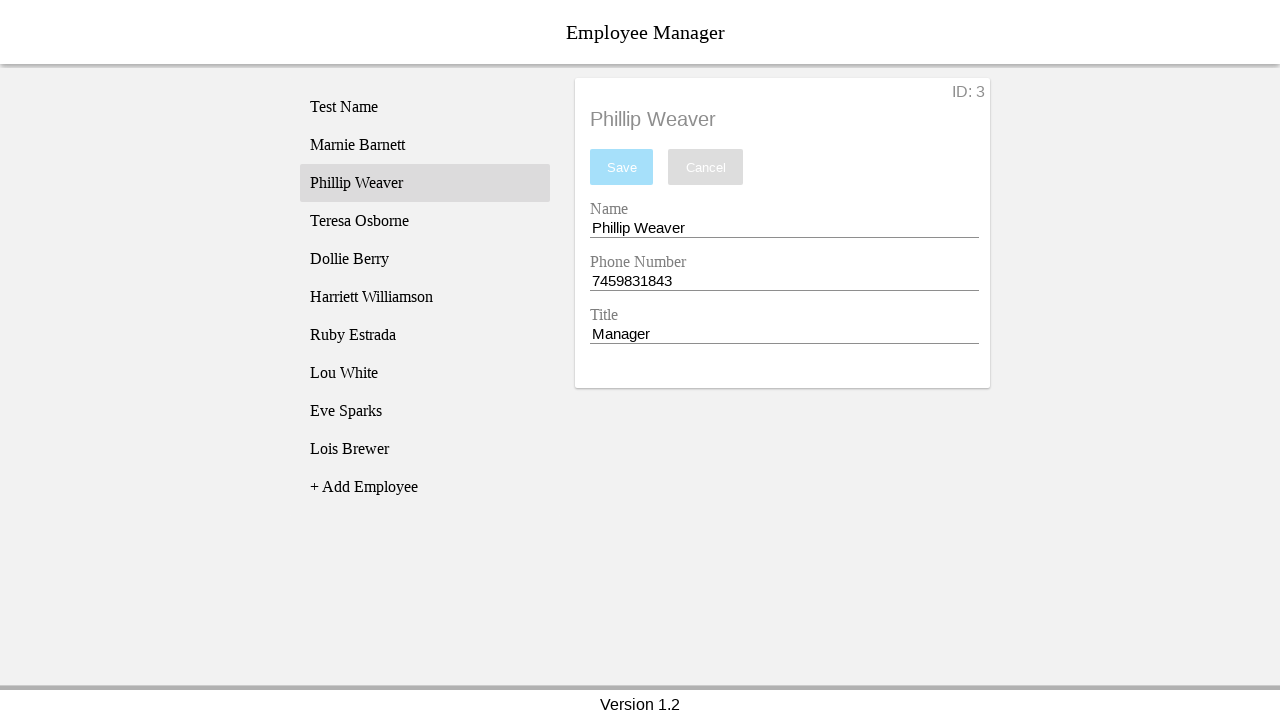

Verified Phillip Weaver's record loaded with name displayed
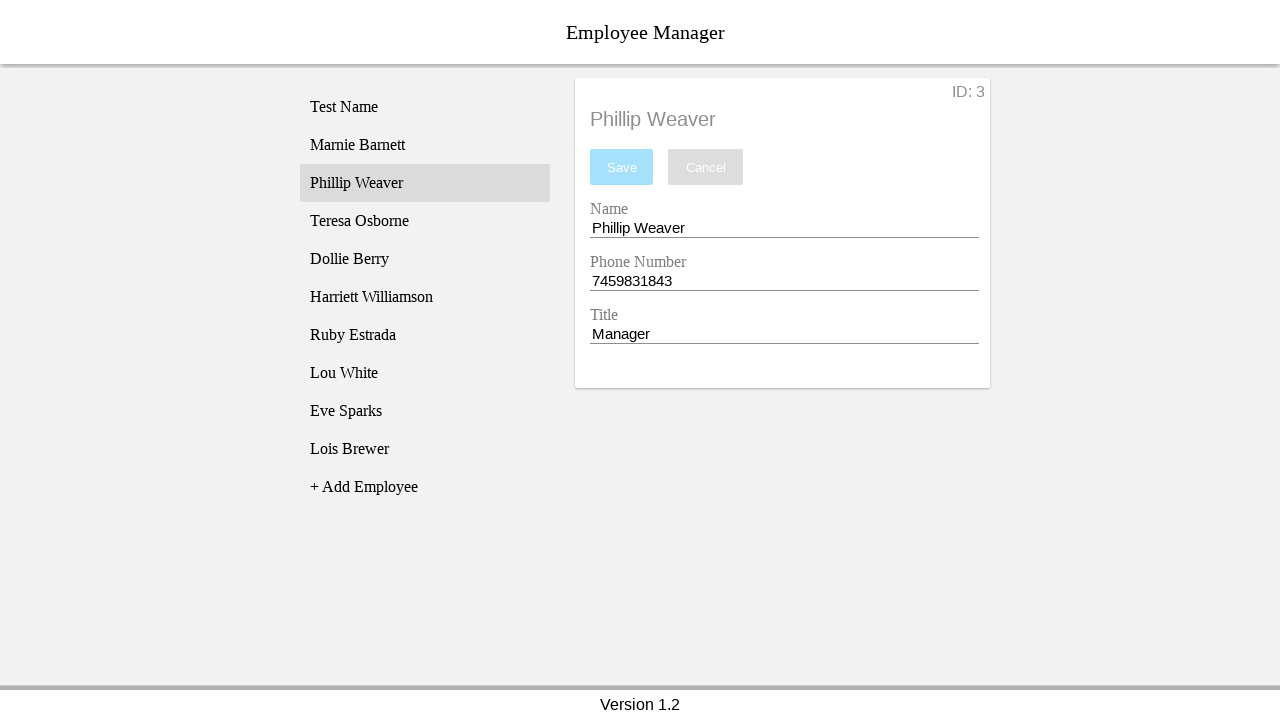

Switched back to Bernice Ortiz employee record at (425, 107) on [name='employee1']
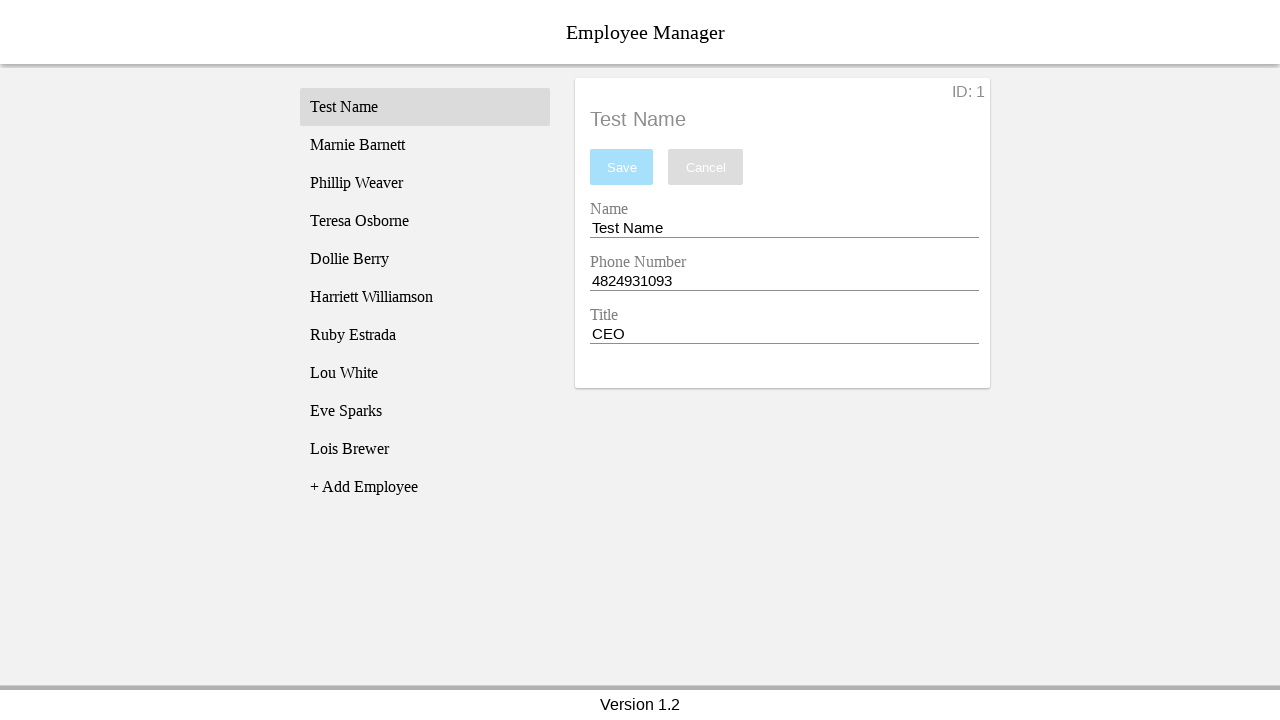

Verified that Bernice's name field still contains 'Test Name' - change persisted
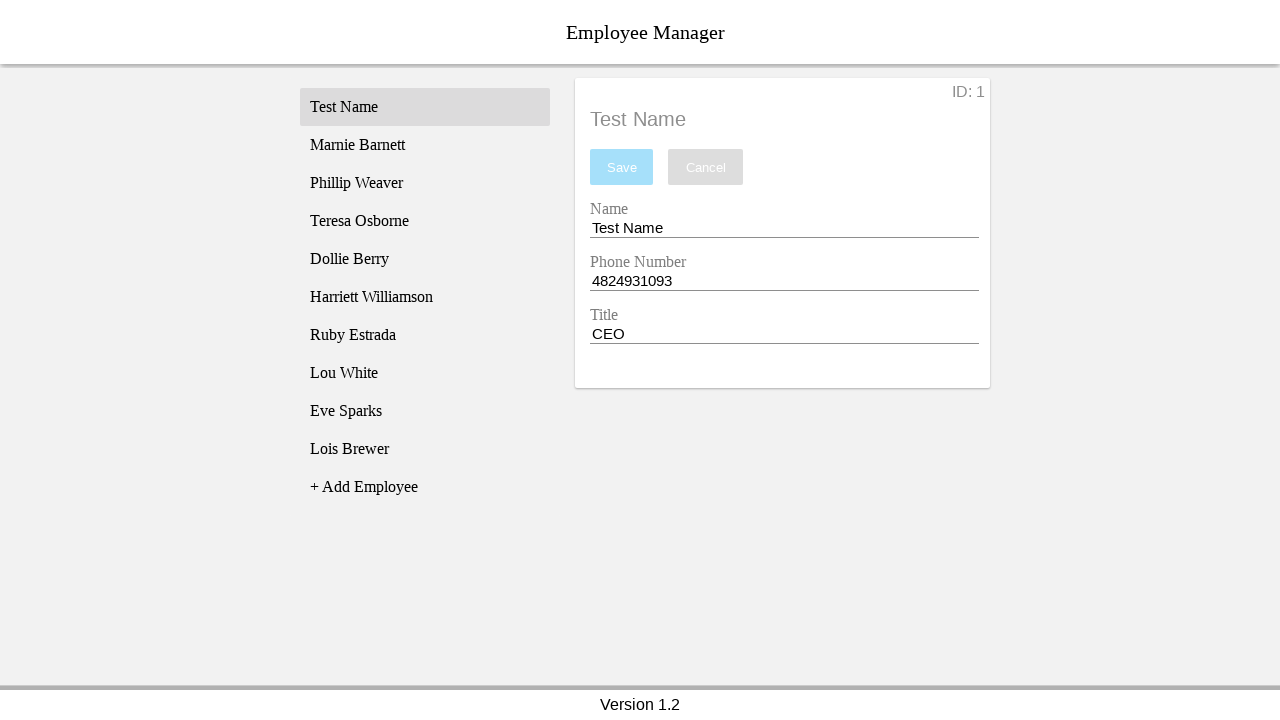

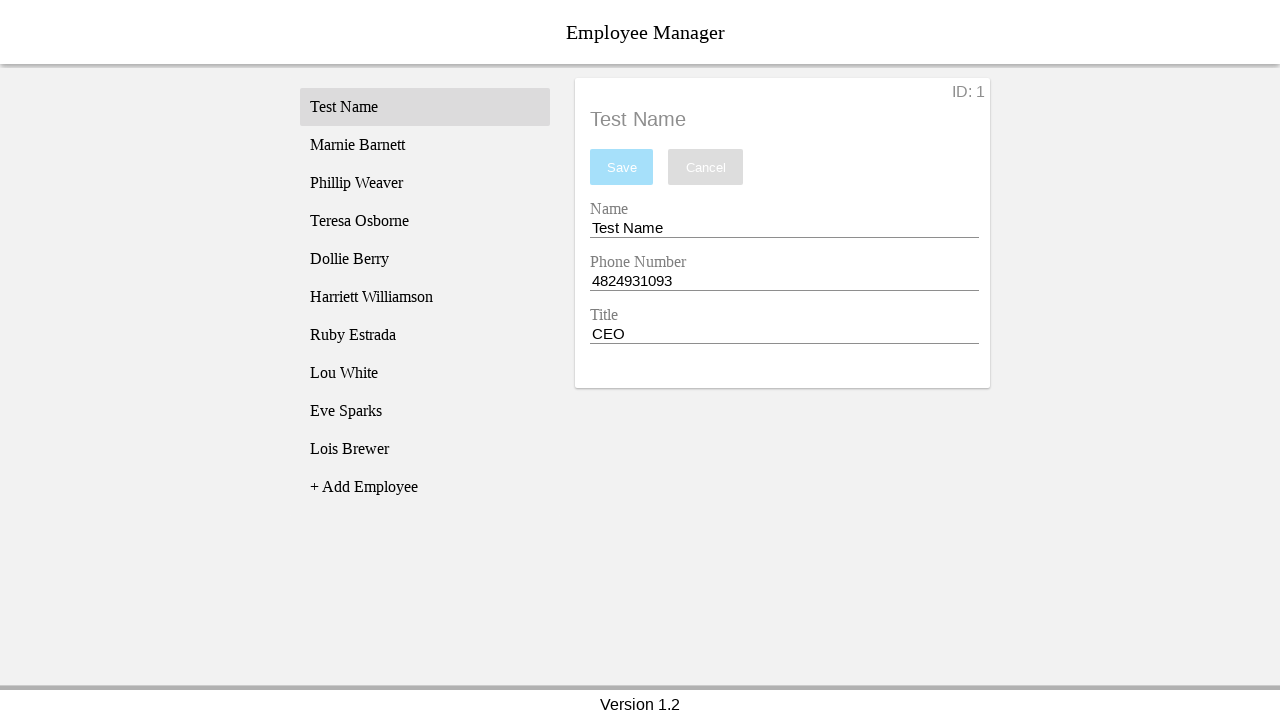